Tests displaying only active (non-completed) items using the Active filter

Starting URL: https://demo.playwright.dev/todomvc

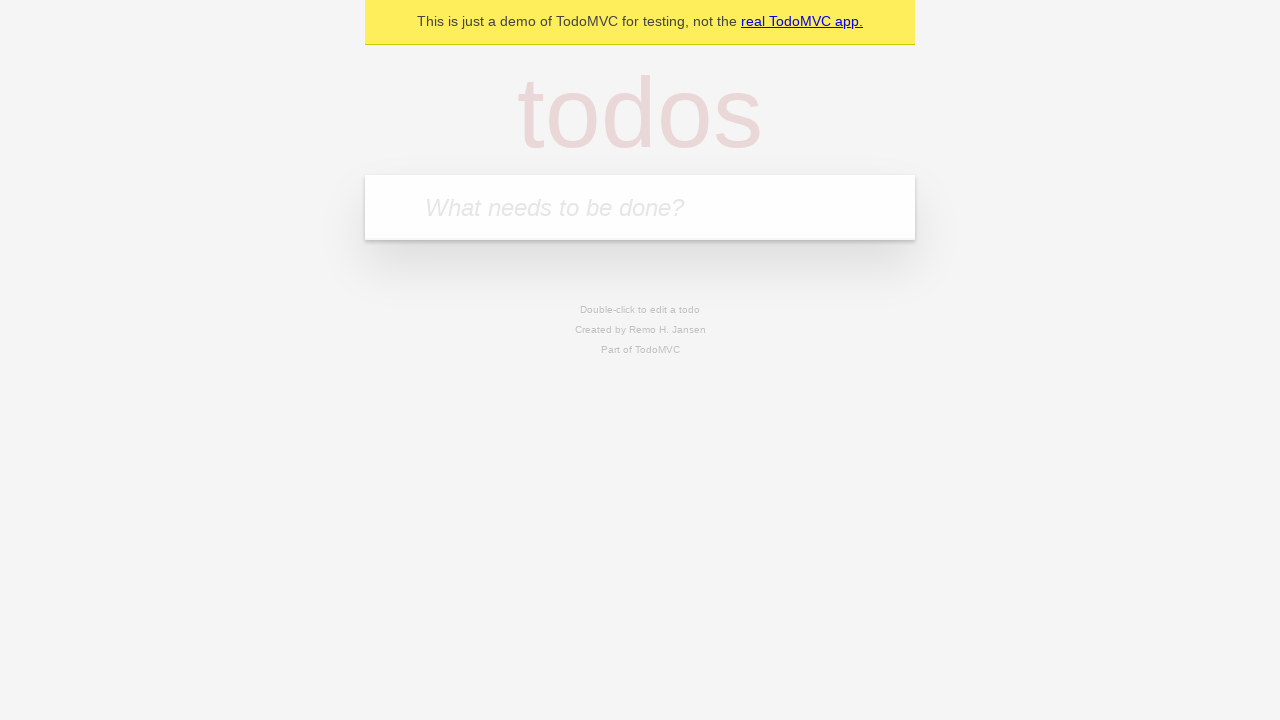

Filled todo input with 'buy some cheese' on internal:attr=[placeholder="What needs to be done?"i]
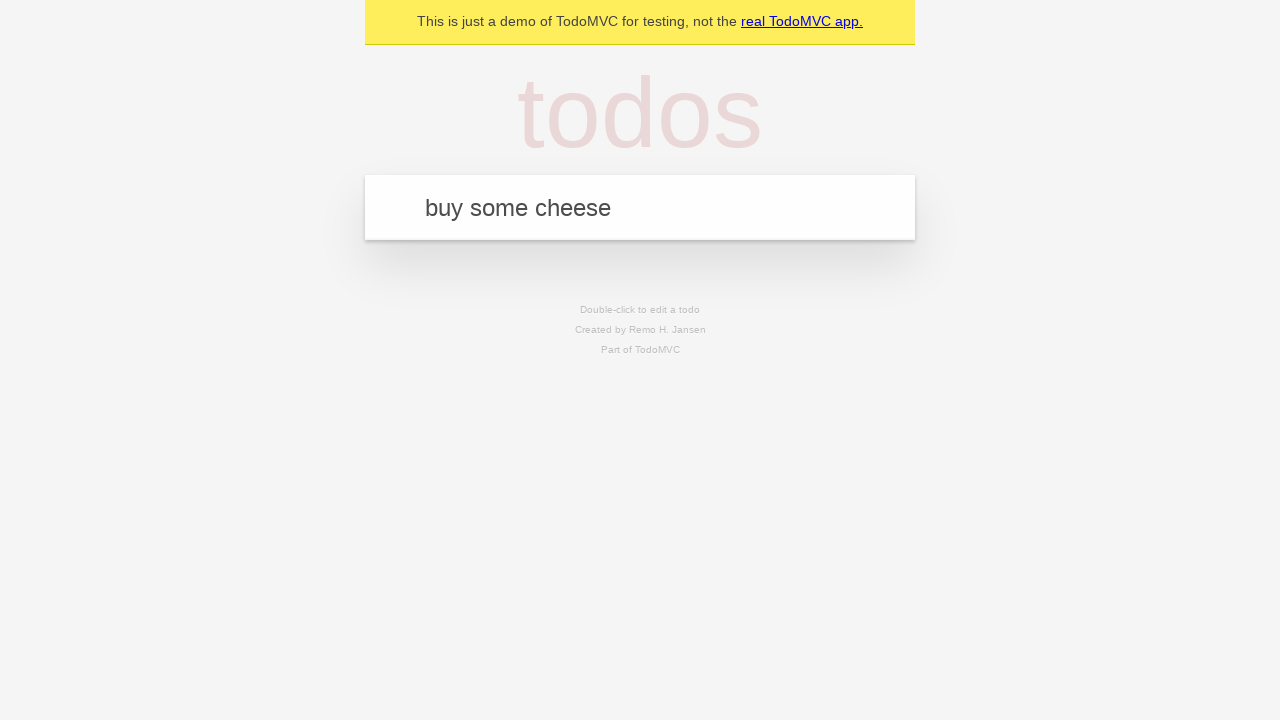

Pressed Enter to create first todo on internal:attr=[placeholder="What needs to be done?"i]
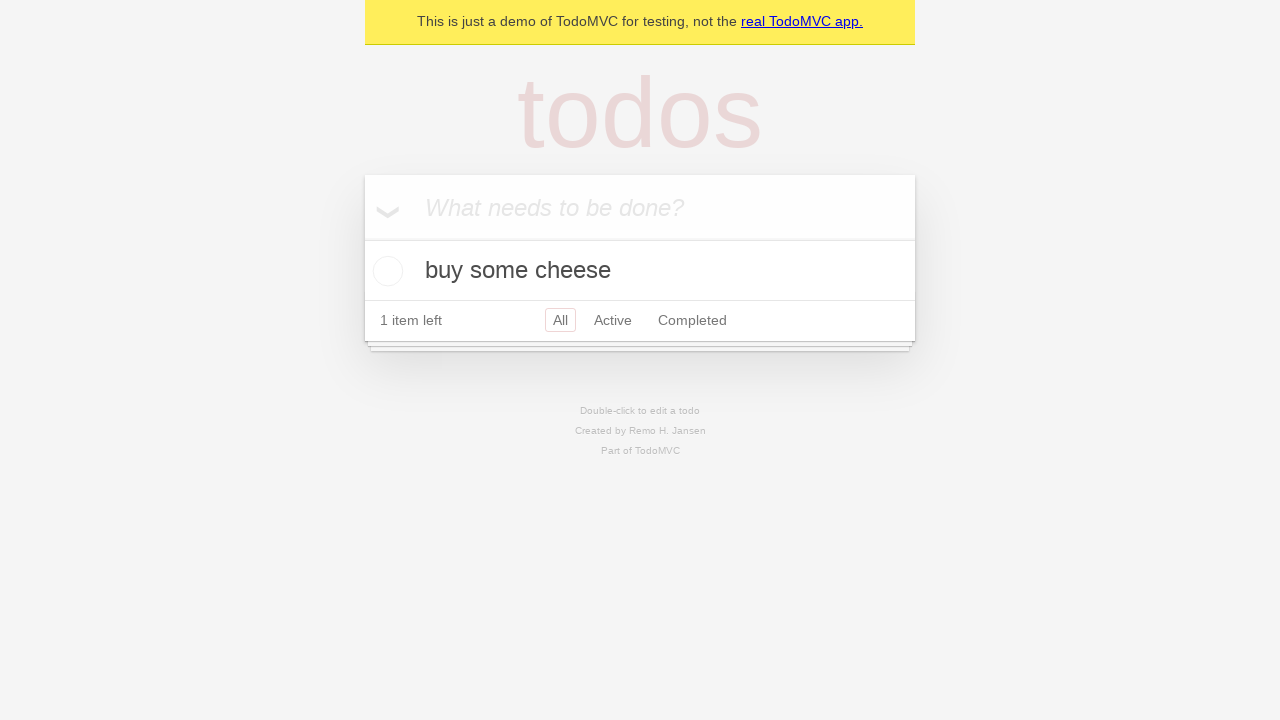

Filled todo input with 'feed the cat' on internal:attr=[placeholder="What needs to be done?"i]
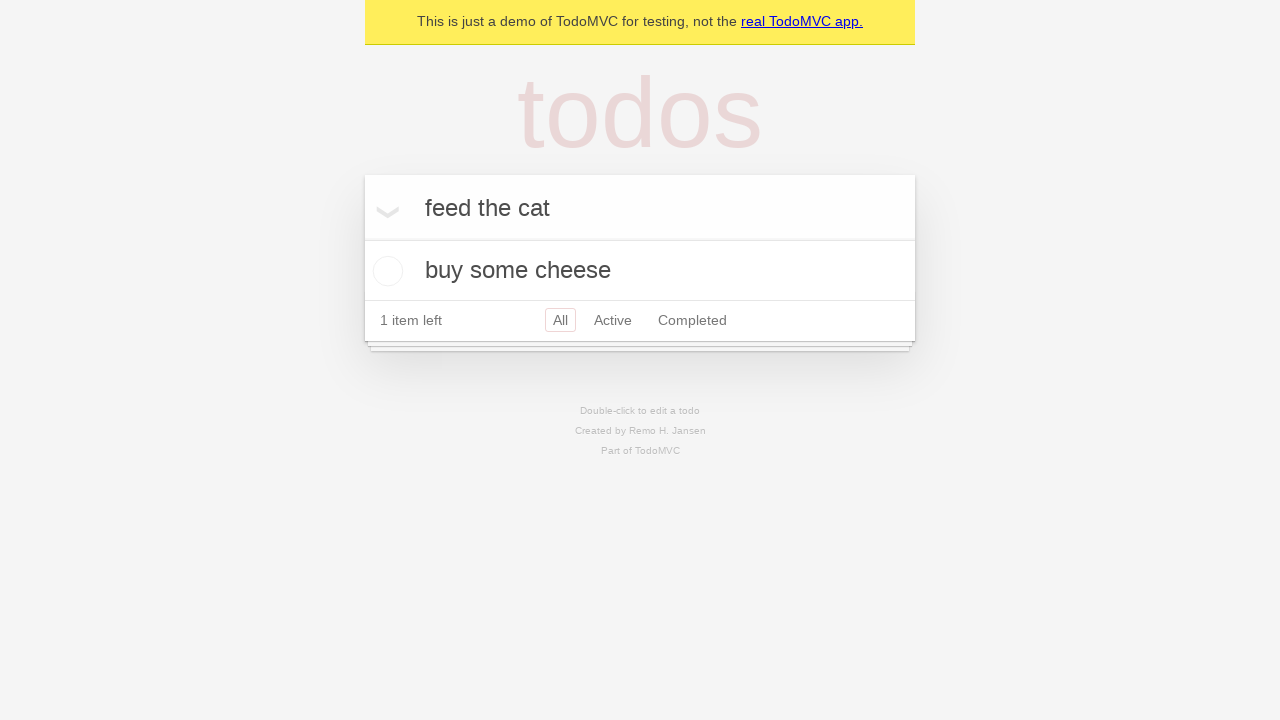

Pressed Enter to create second todo on internal:attr=[placeholder="What needs to be done?"i]
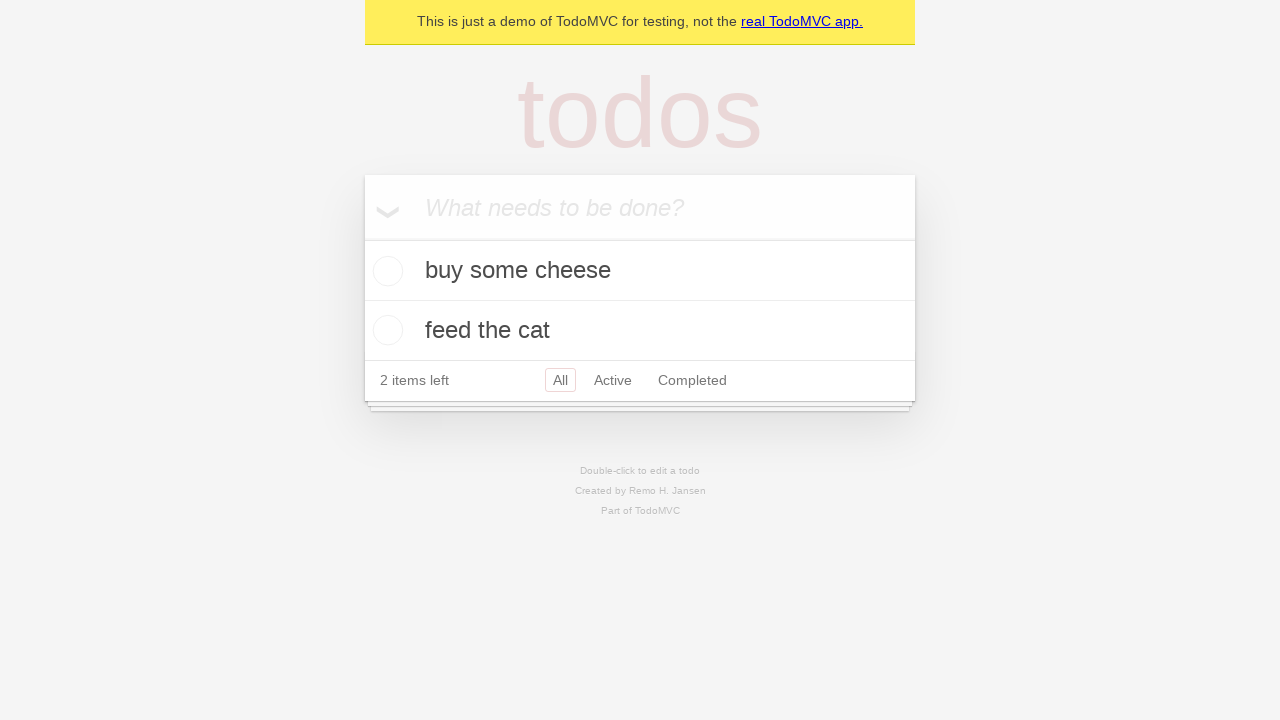

Filled todo input with 'book a doctors appointment' on internal:attr=[placeholder="What needs to be done?"i]
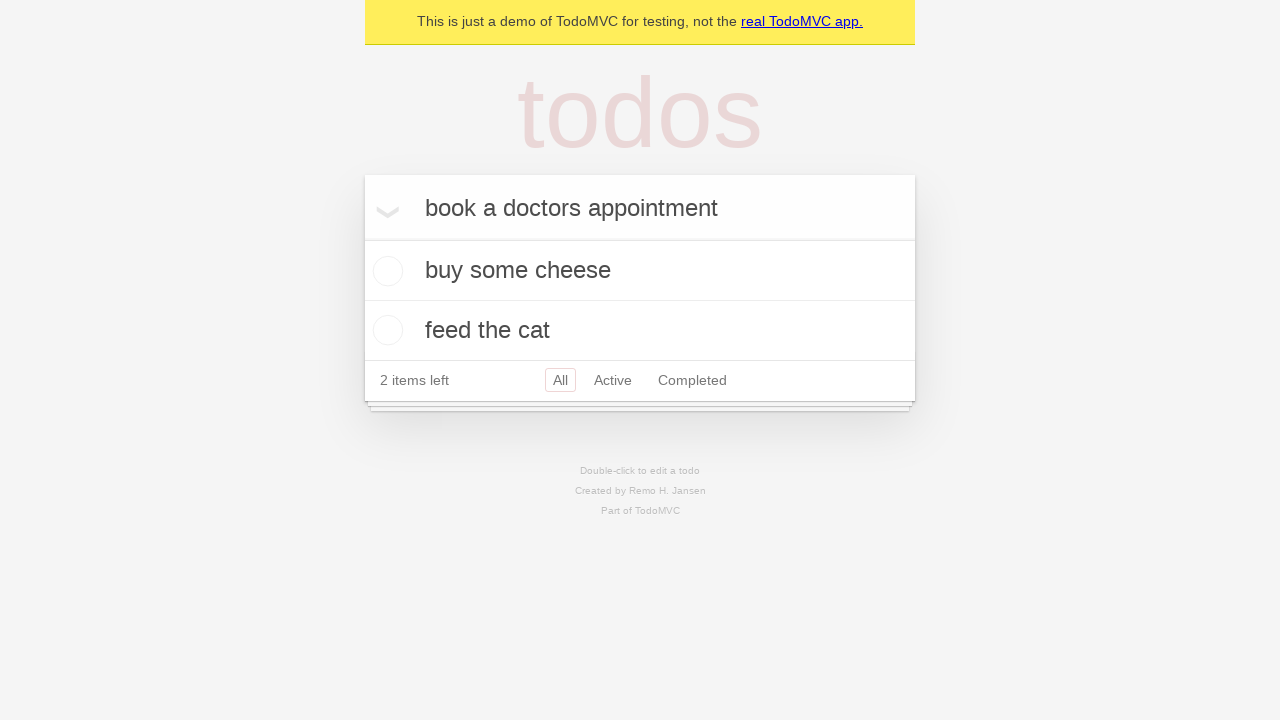

Pressed Enter to create third todo on internal:attr=[placeholder="What needs to be done?"i]
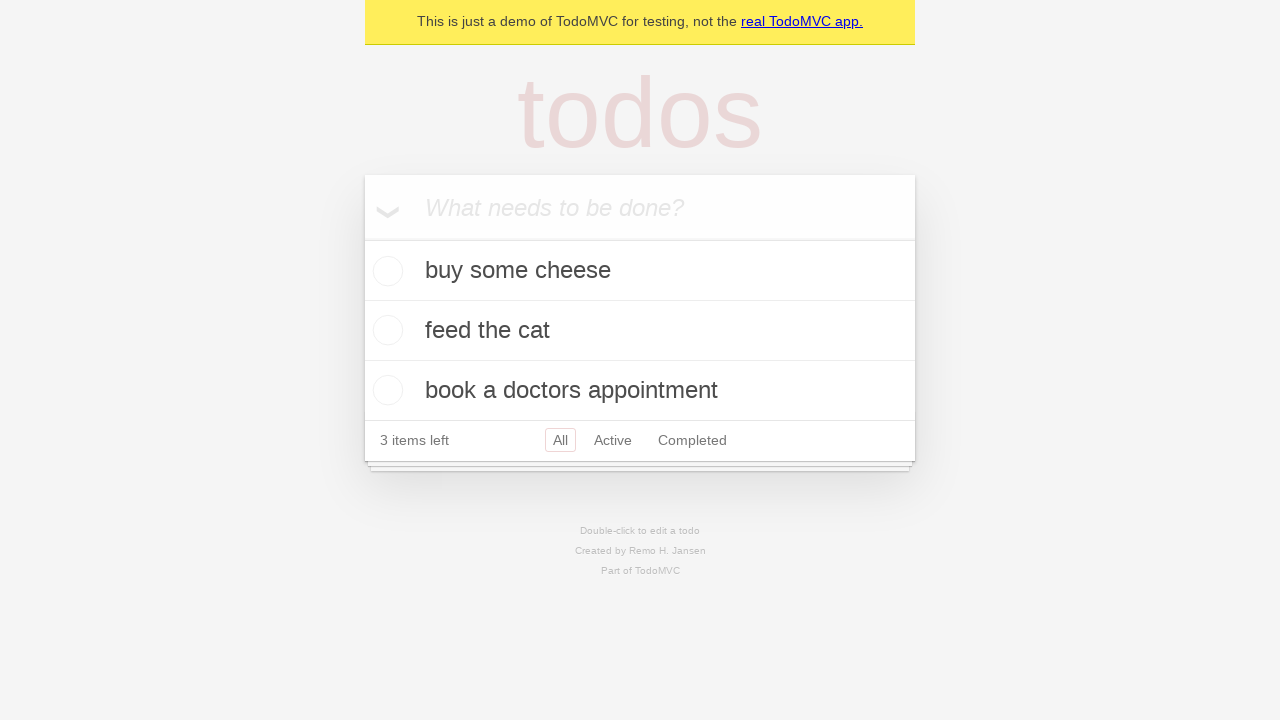

Marked second todo as completed at (385, 330) on [data-testid='todo-item'] >> nth=1 >> internal:role=checkbox
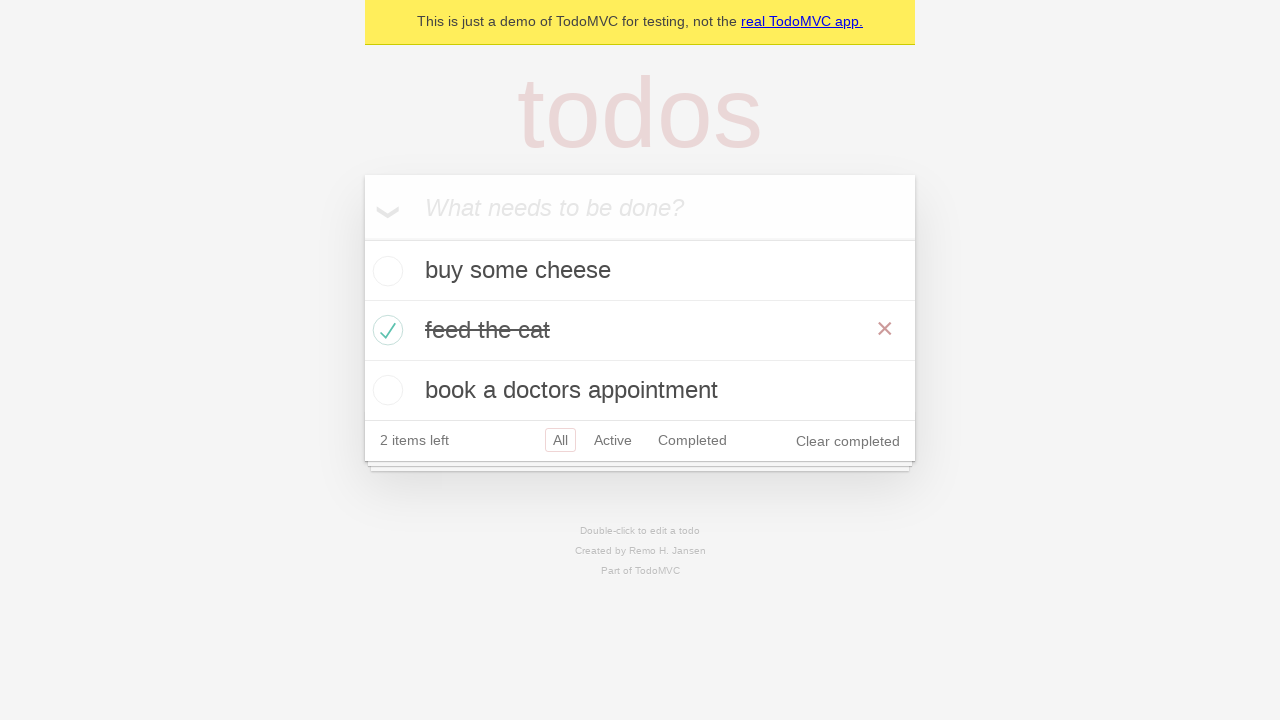

Clicked Active filter to display only active (non-completed) items at (613, 440) on internal:role=link[name="Active"i]
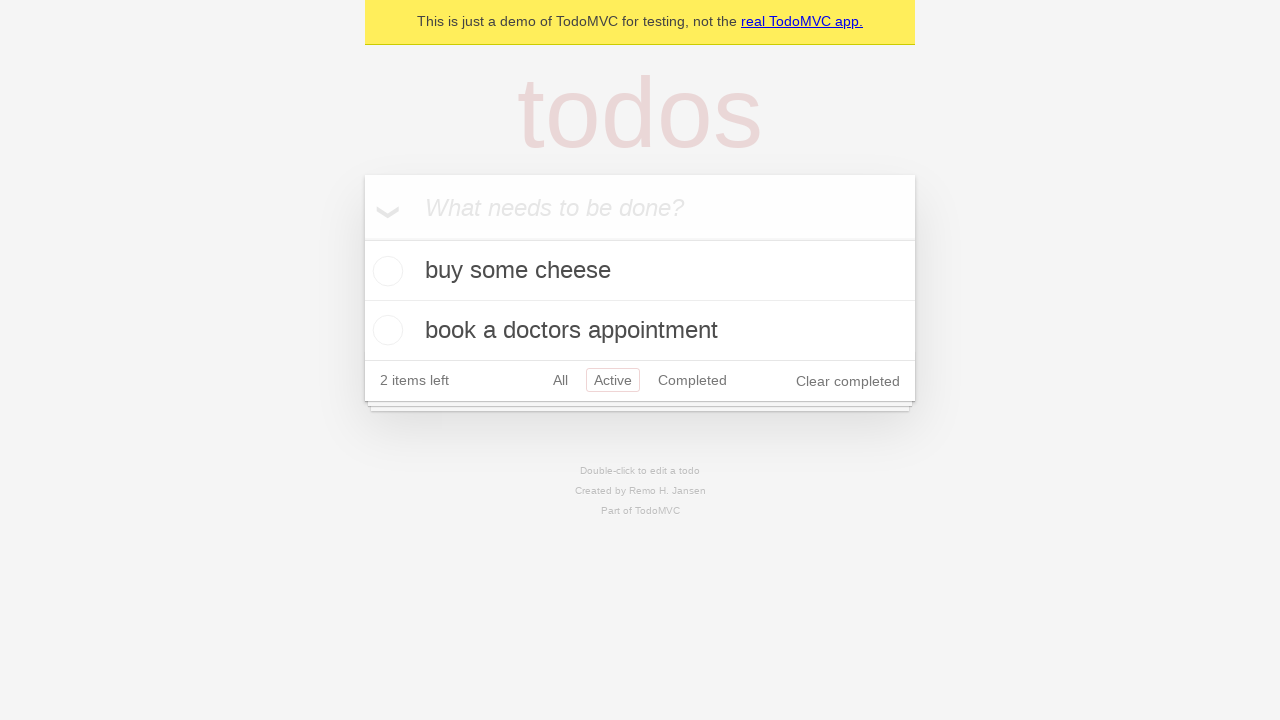

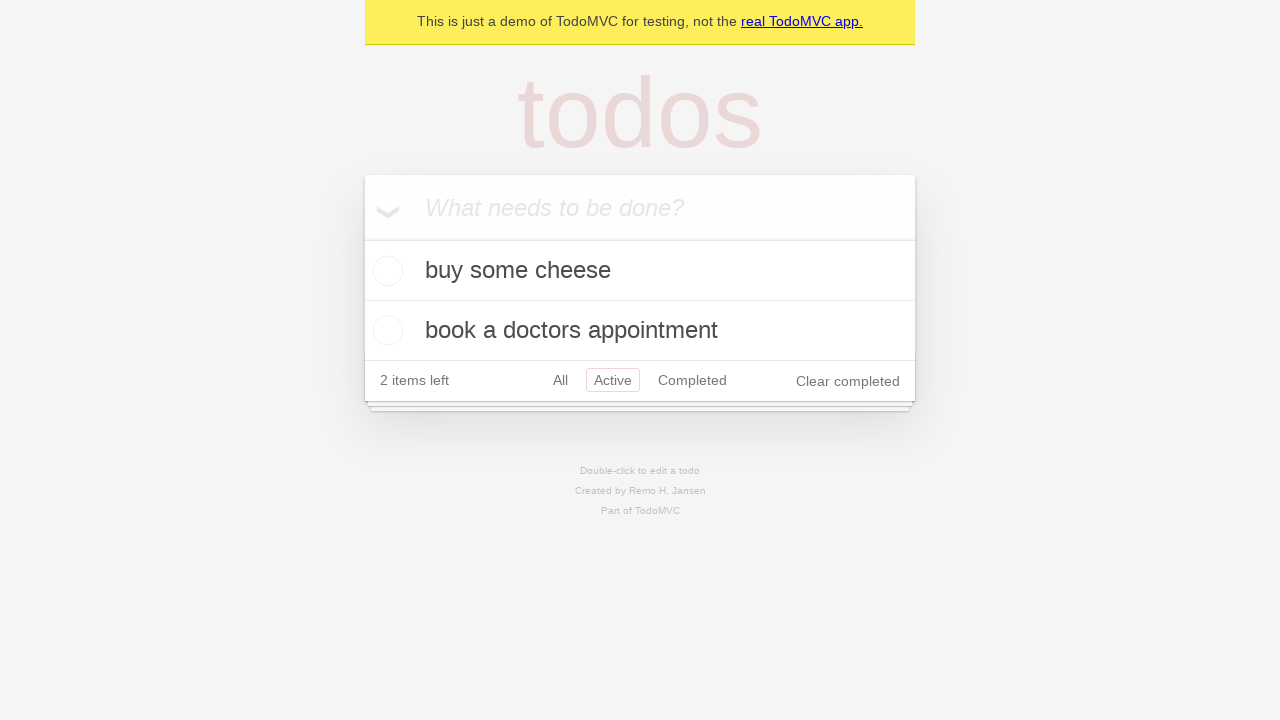